Tests a comprehensive web form by filling various input types including text fields, password, textarea, dropdowns, date picker, checkboxes, radio buttons, and submitting the form

Starting URL: https://www.selenium.dev/selenium/web/web-form.html

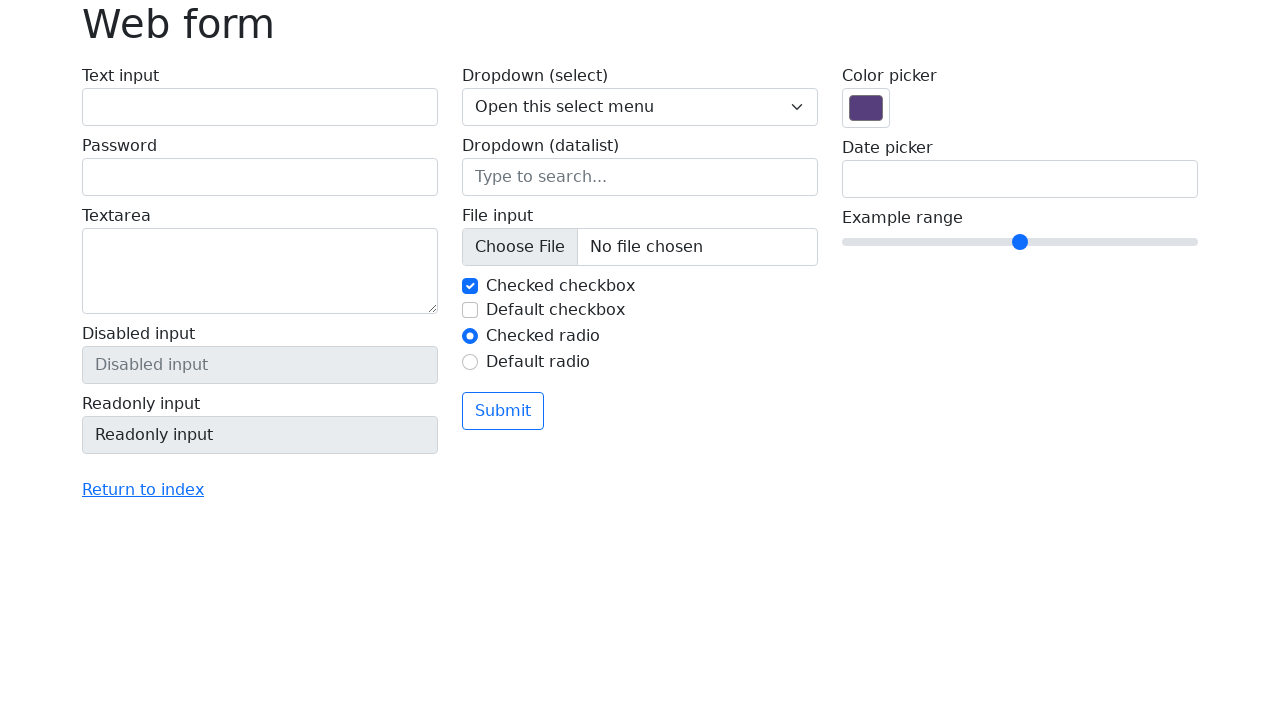

Located page title element
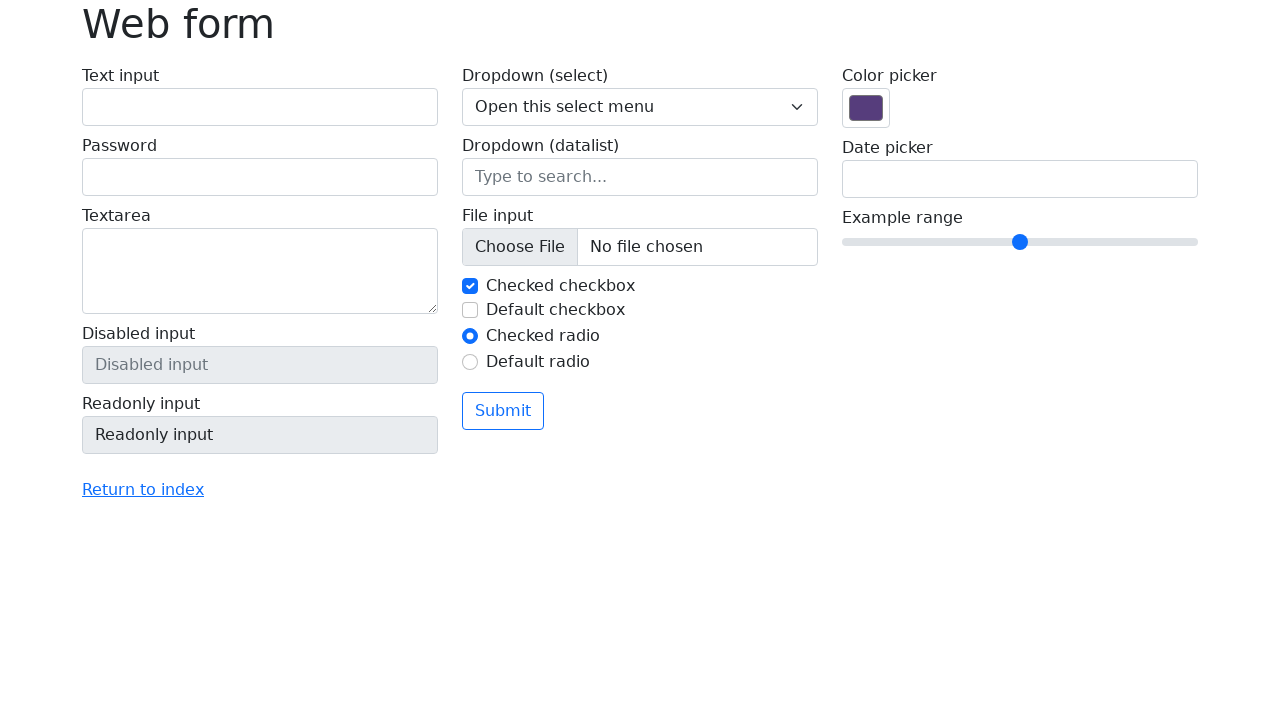

Retrieved page title text: Web form
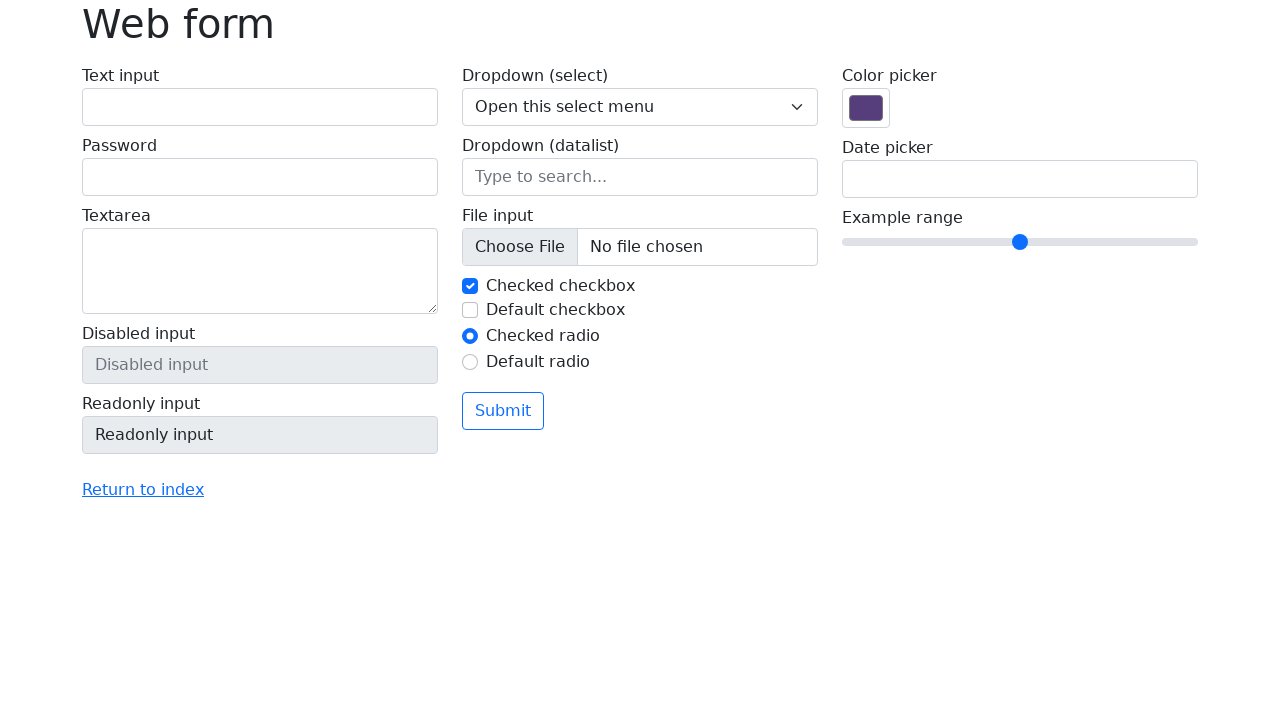

Filled text input field with 'Shubh' on #my-text-id
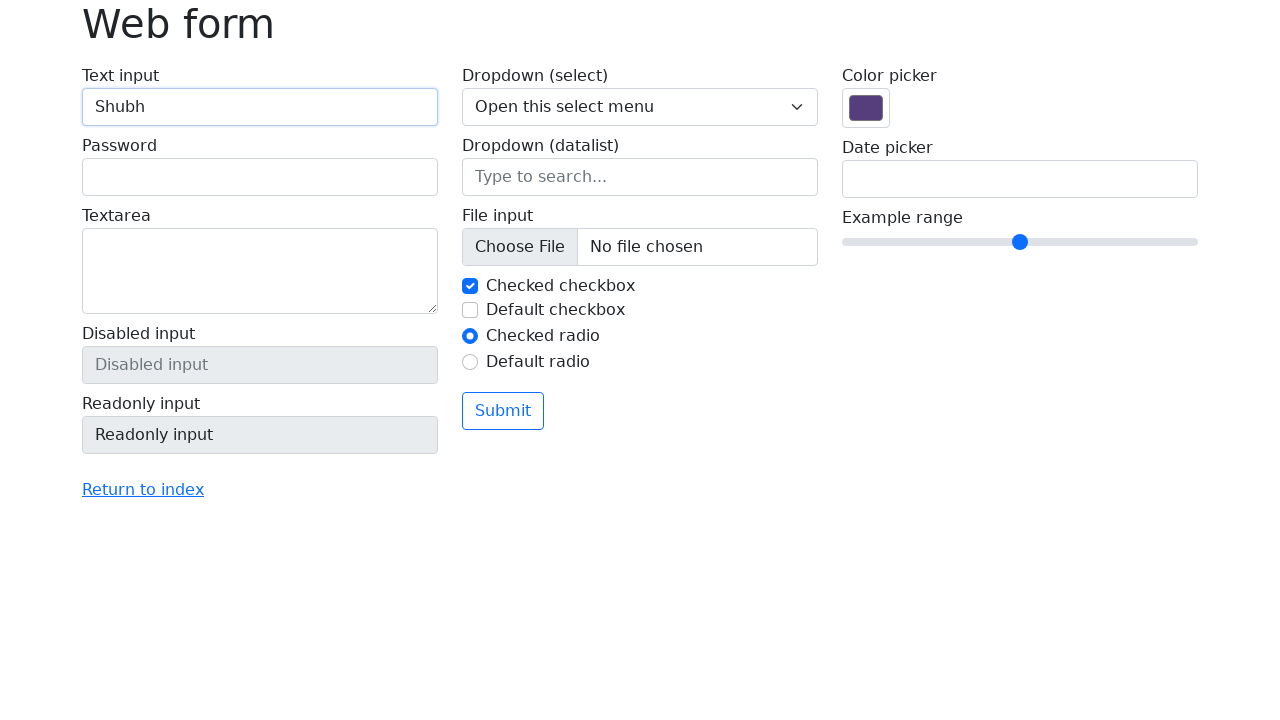

Filled password field with 'Test' on input[name='my-password']
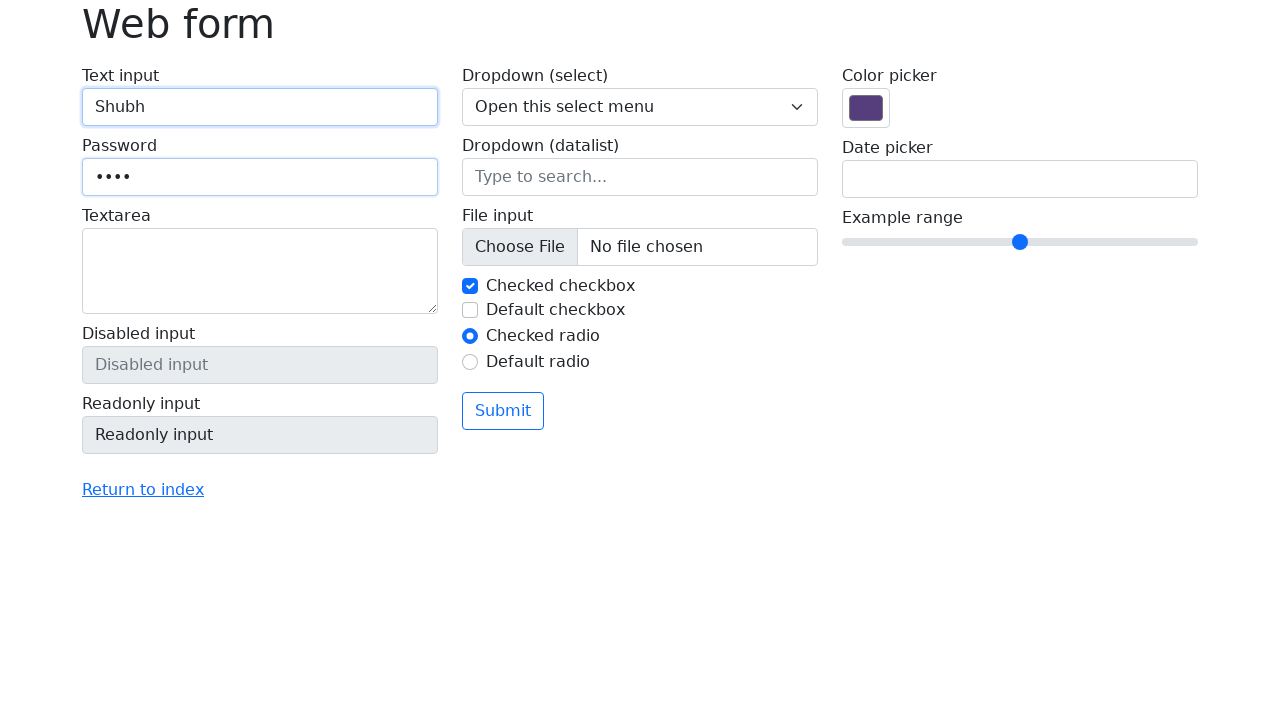

Filled textarea with 'My name is shubhma' on textarea[name='my-textarea']
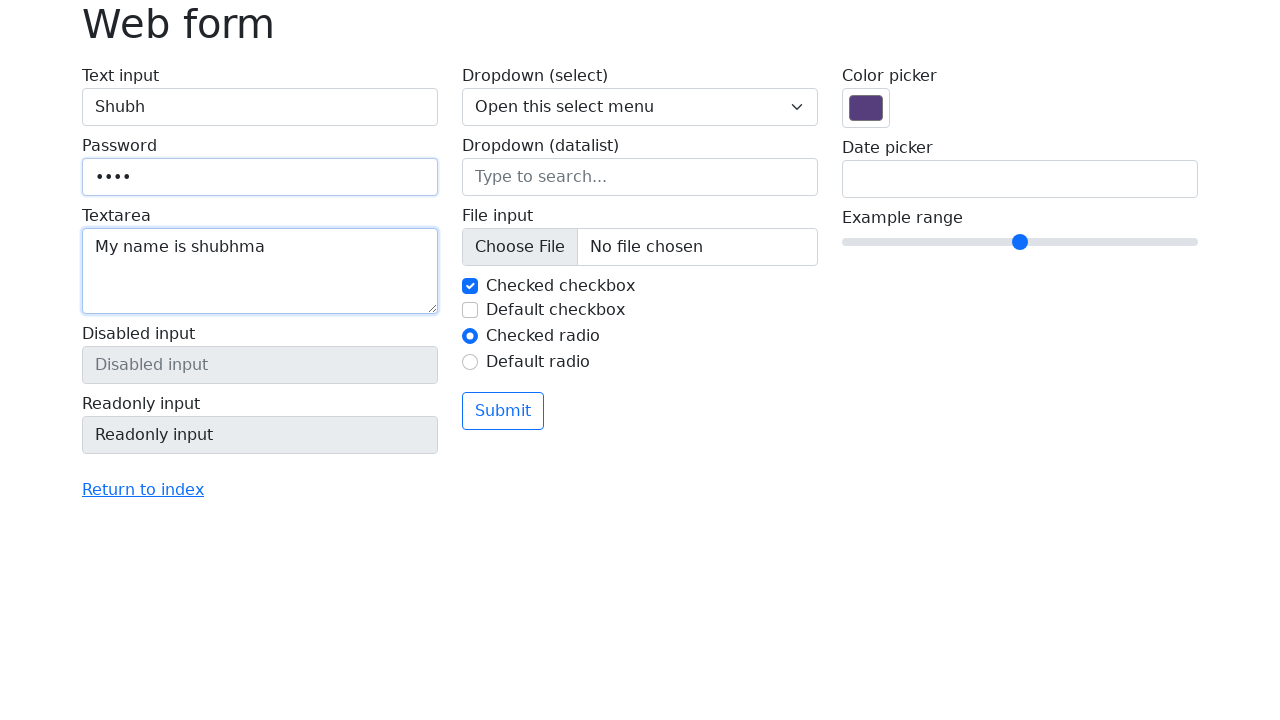

Clicked 'Return to index' link at (143, 490) on text=Return to index
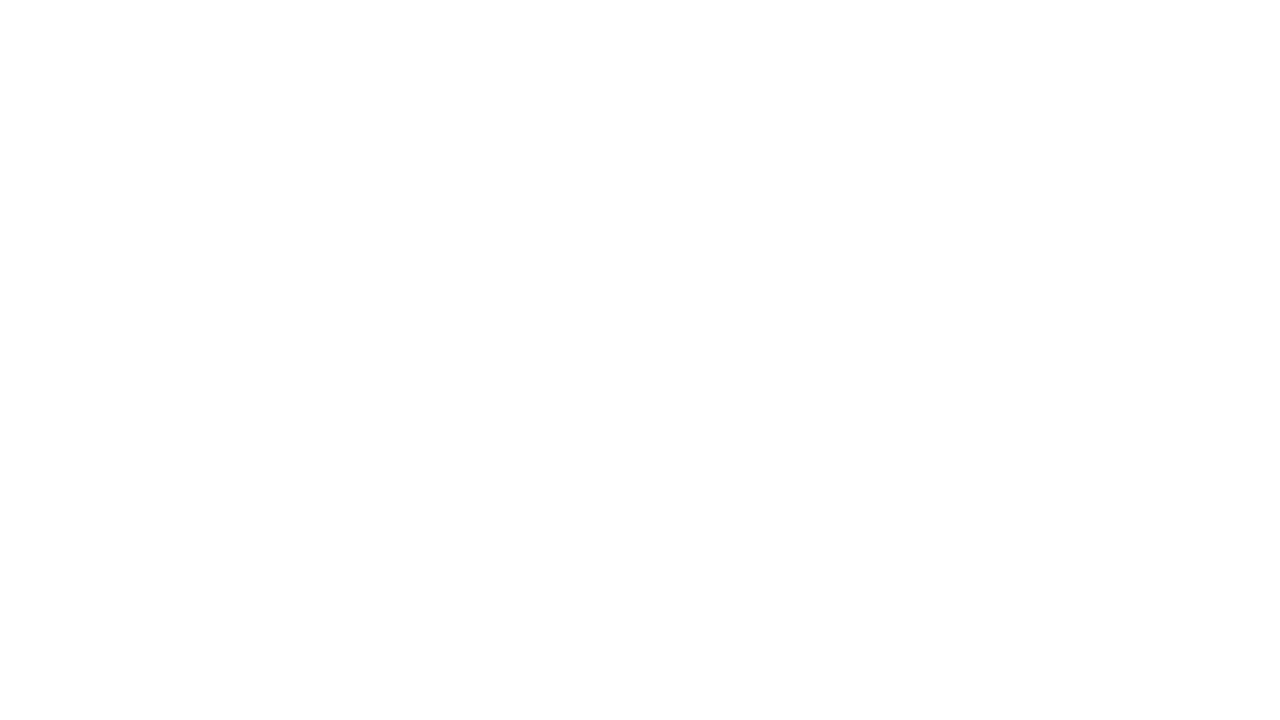

Clicked 'blank.html' link at (82, 240) on xpath=//a[normalize-space()='blank.html'][1]
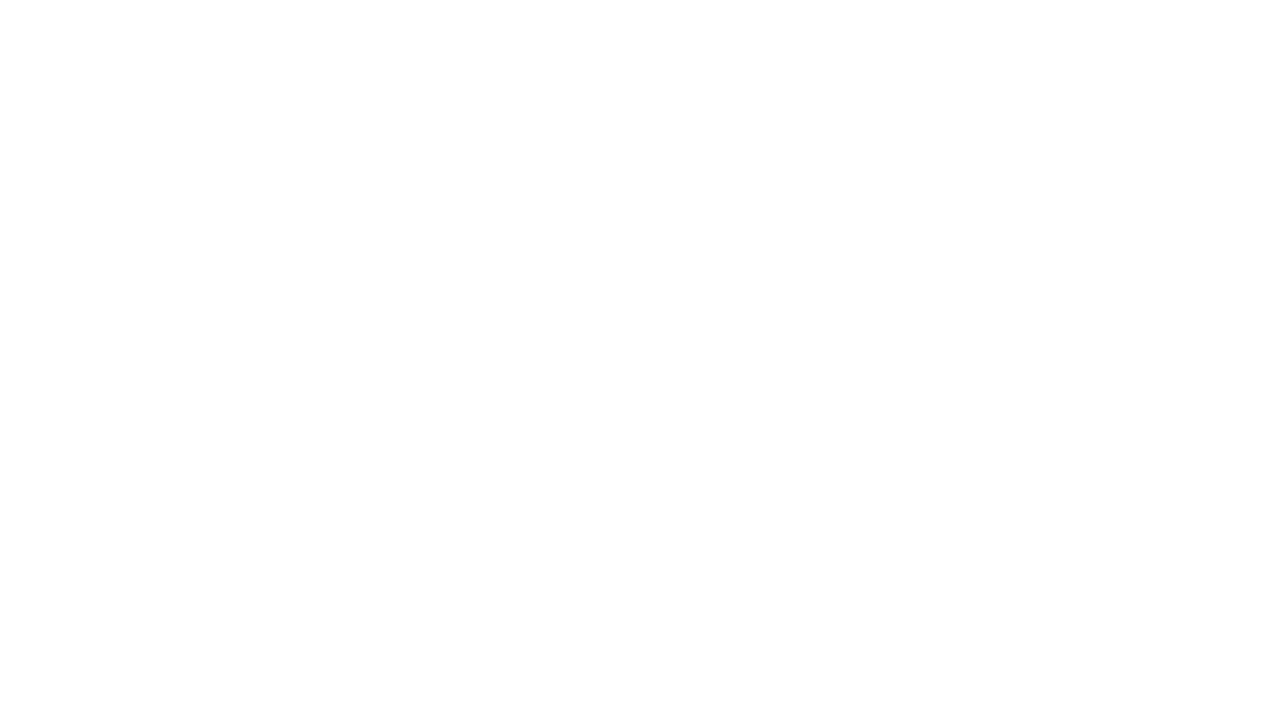

Navigated back one page
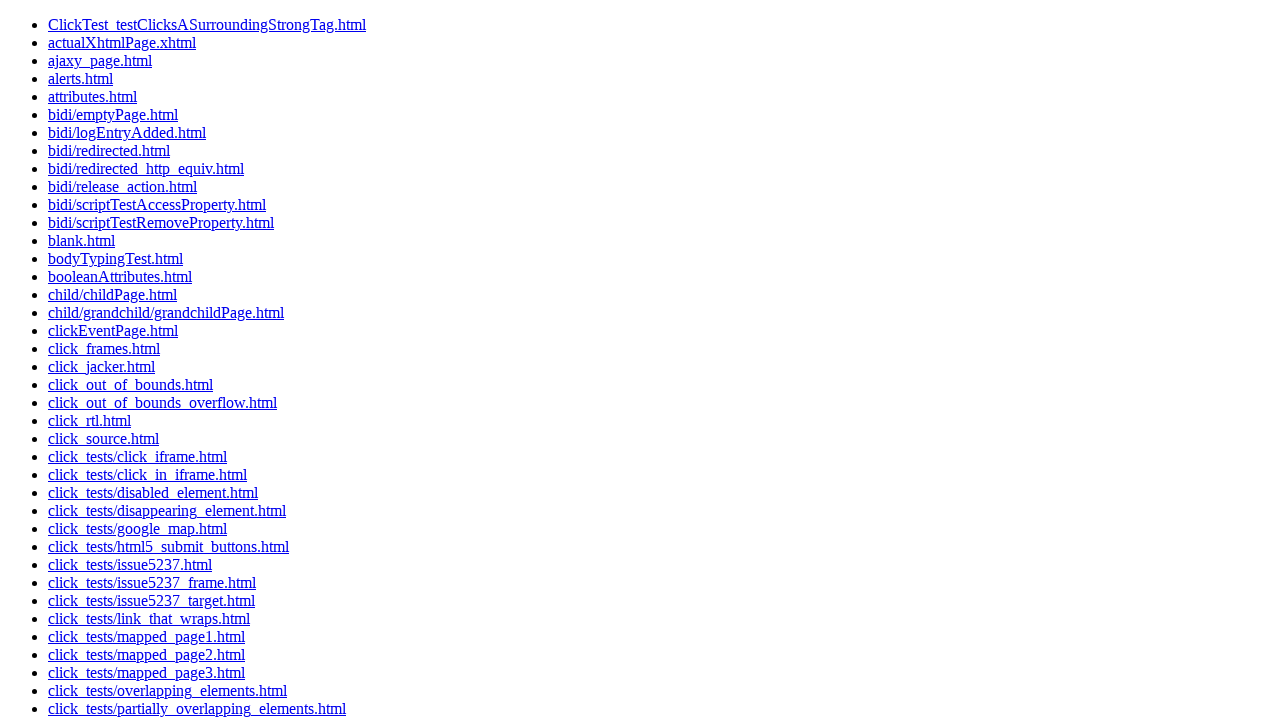

Navigated back second page to return to web form
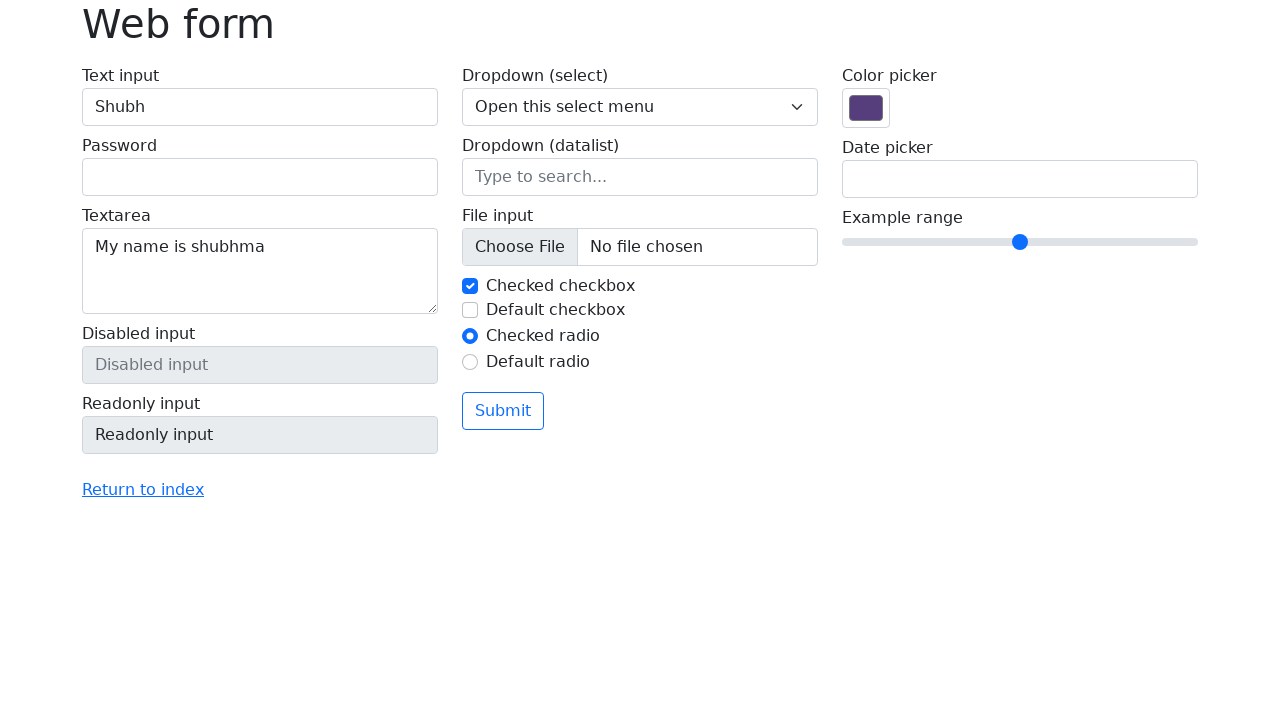

Selected dropdown option at index 2 on select[name='my-select']
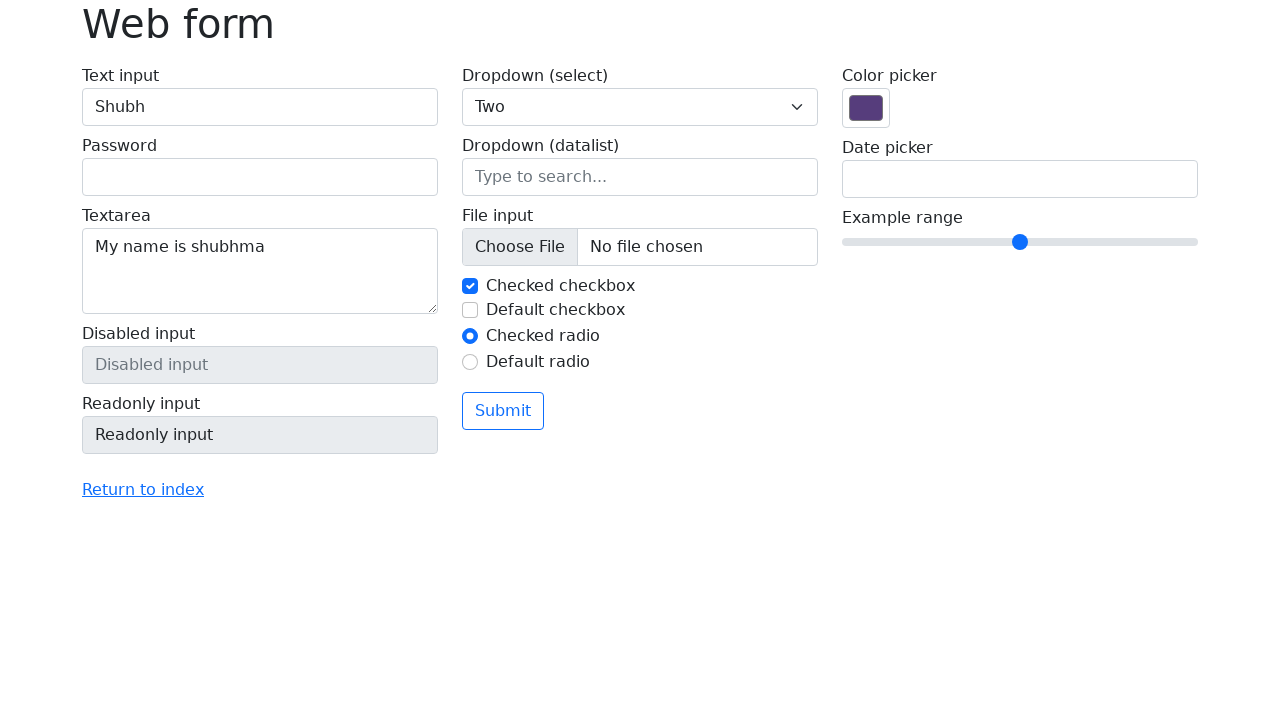

Filled datalist input with 'San Francisco' on //input[@list='my-options']
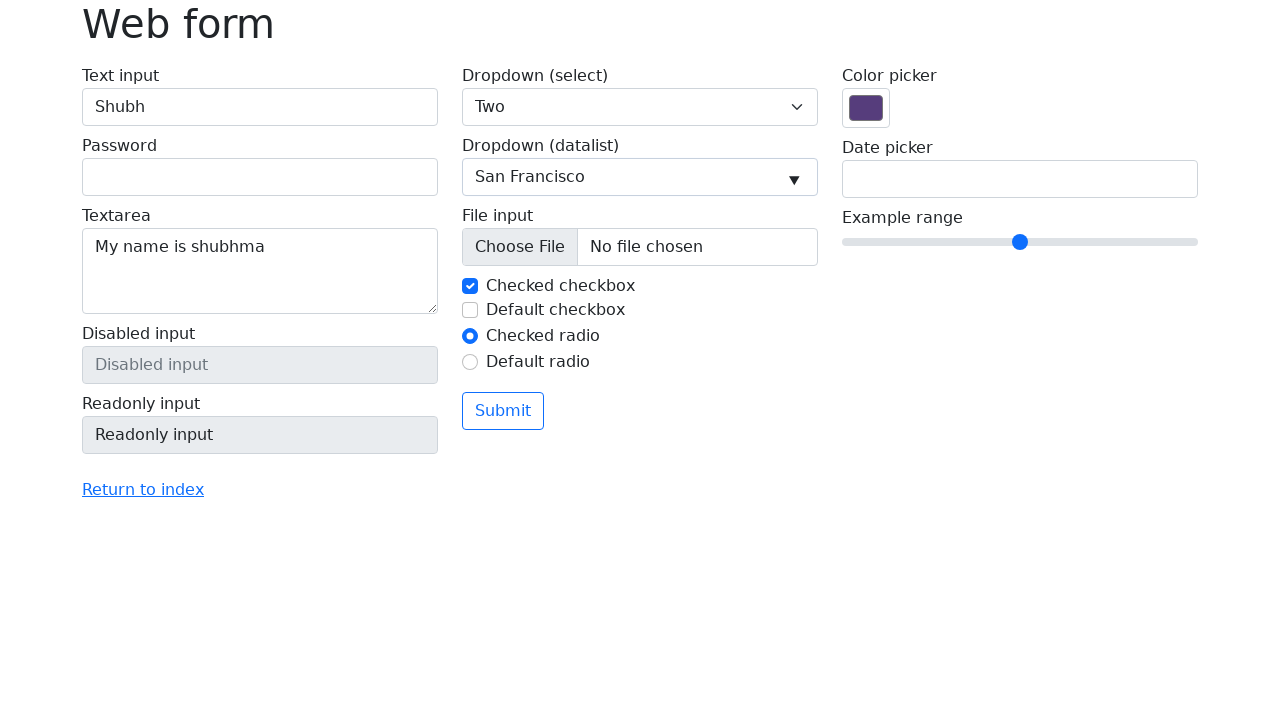

Unchecked first checkbox (#my-check-1) at (470, 286) on #my-check-1
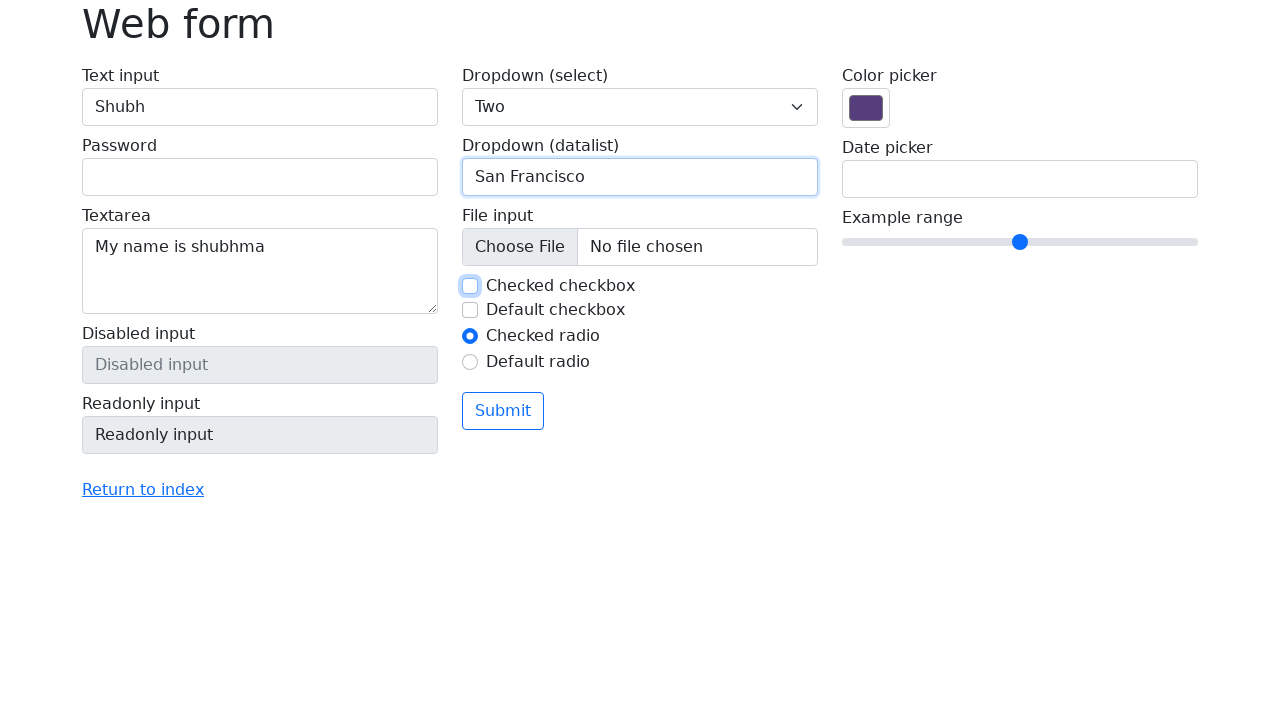

Checked first checkbox (#my-check-1) again at (470, 286) on #my-check-1
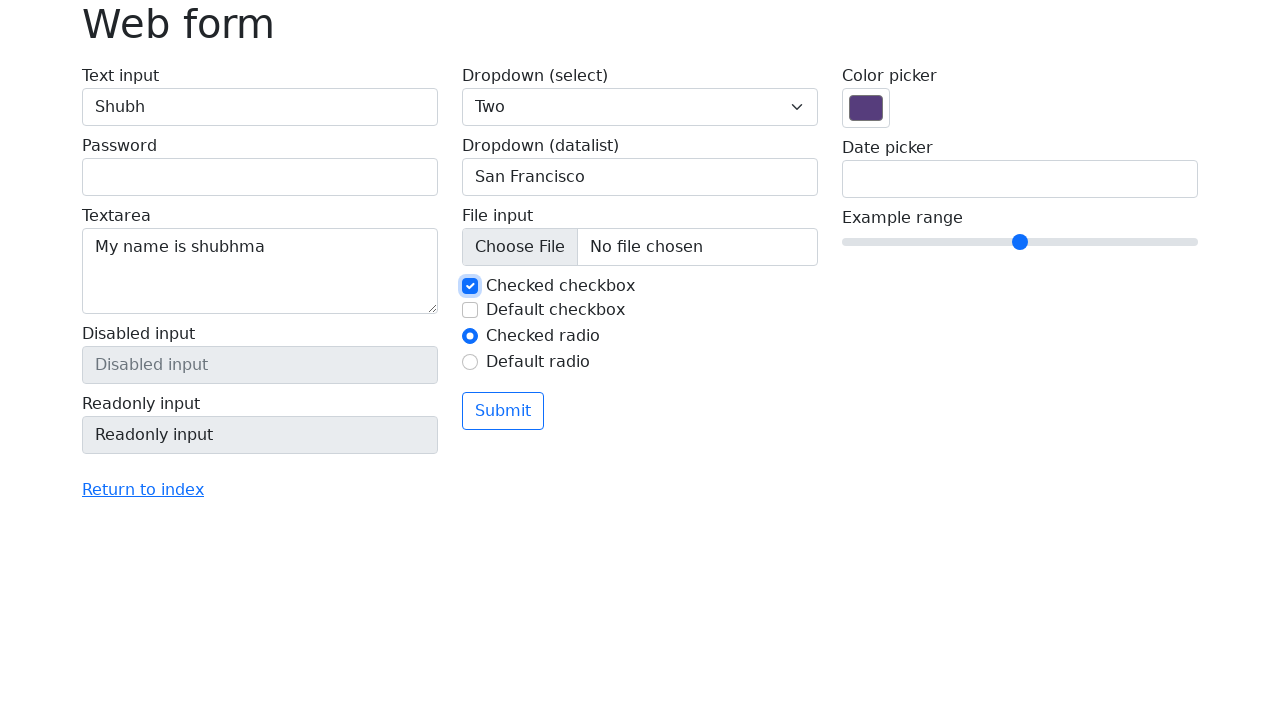

Checked second checkbox (#my-check-2) at (470, 310) on #my-check-2
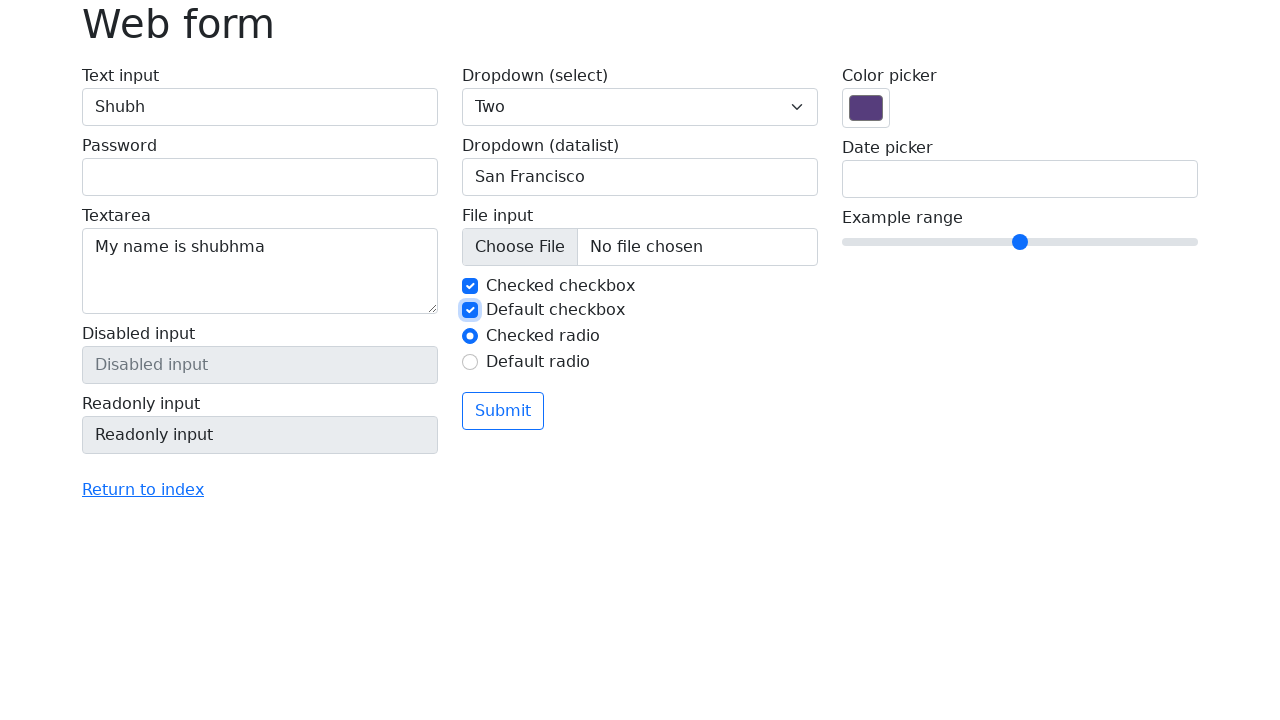

Selected radio button #my-radio-2 at (470, 362) on #my-radio-2
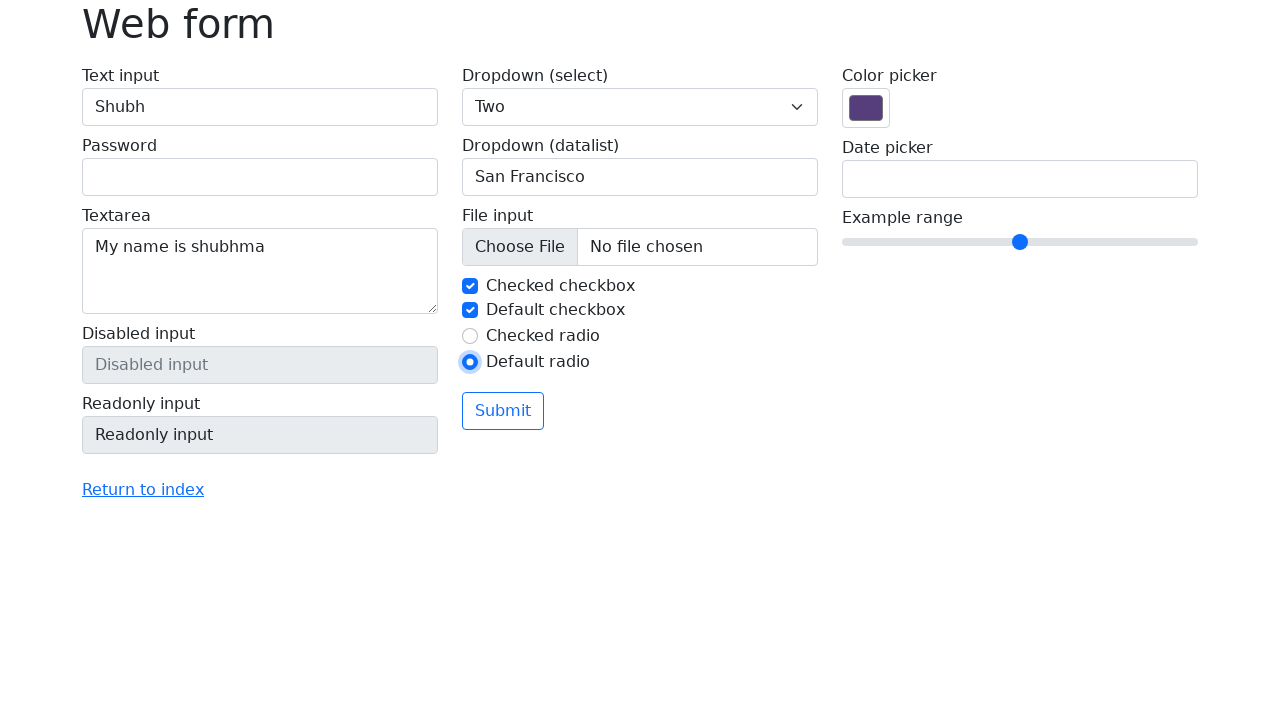

Filled date picker with current date: 02/25/2026 on input[name='my-date']
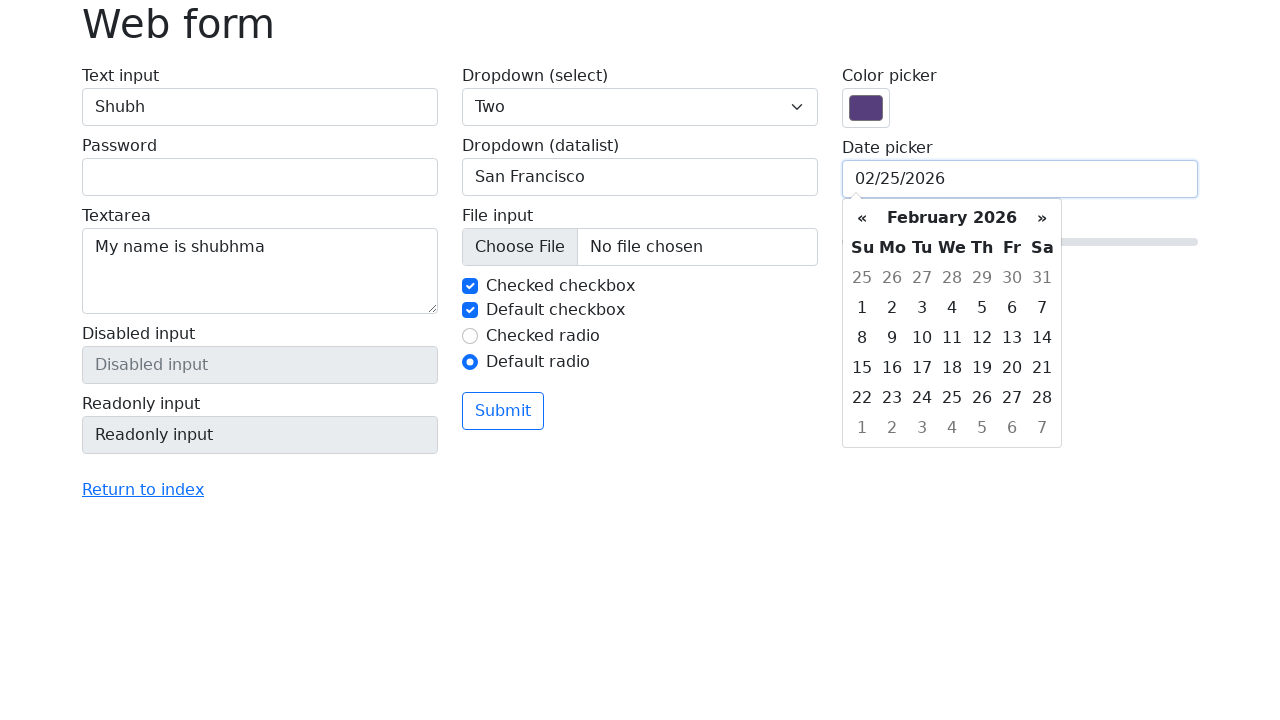

Clicked form submit button at (503, 411) on xpath=//button[@type='submit']
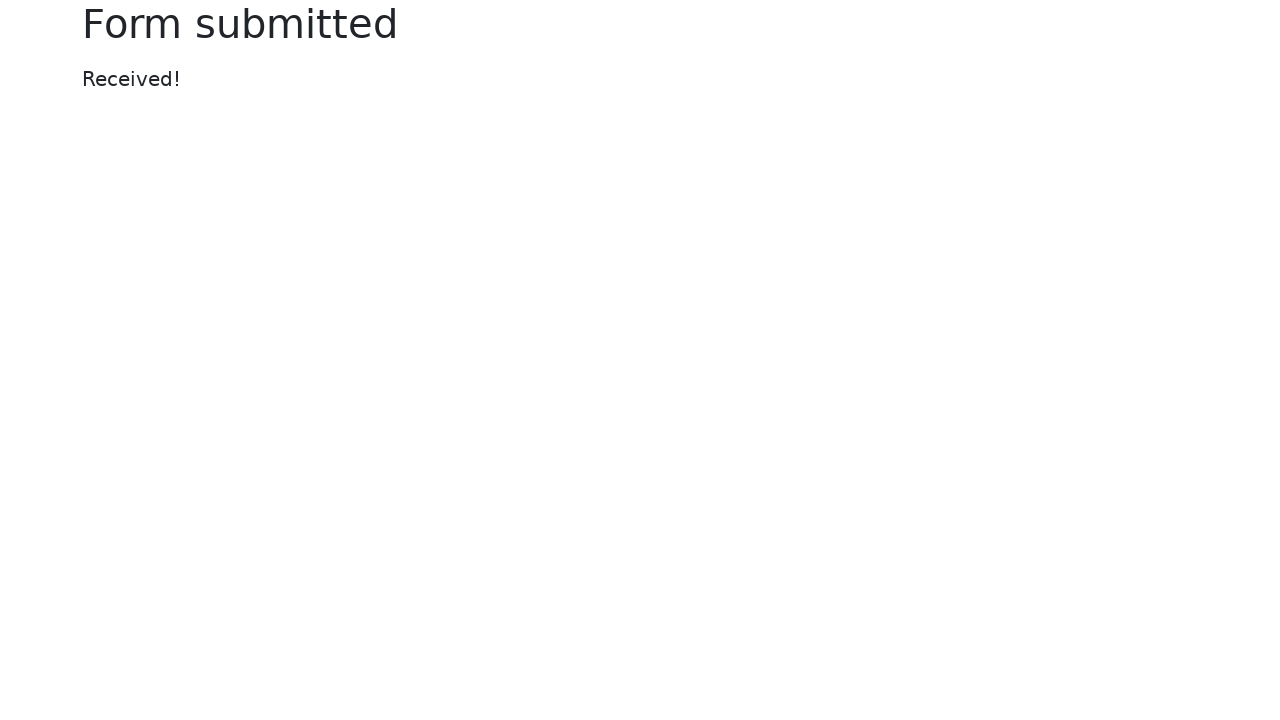

Form submission completed and result page loaded
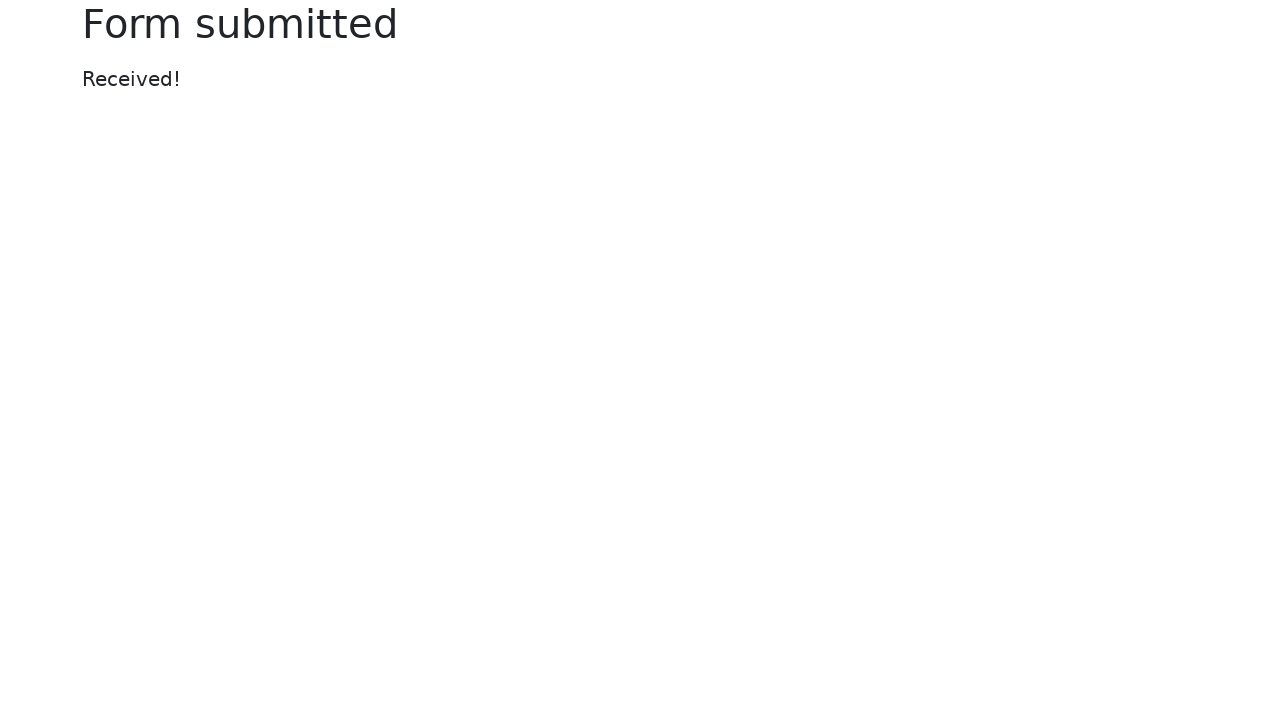

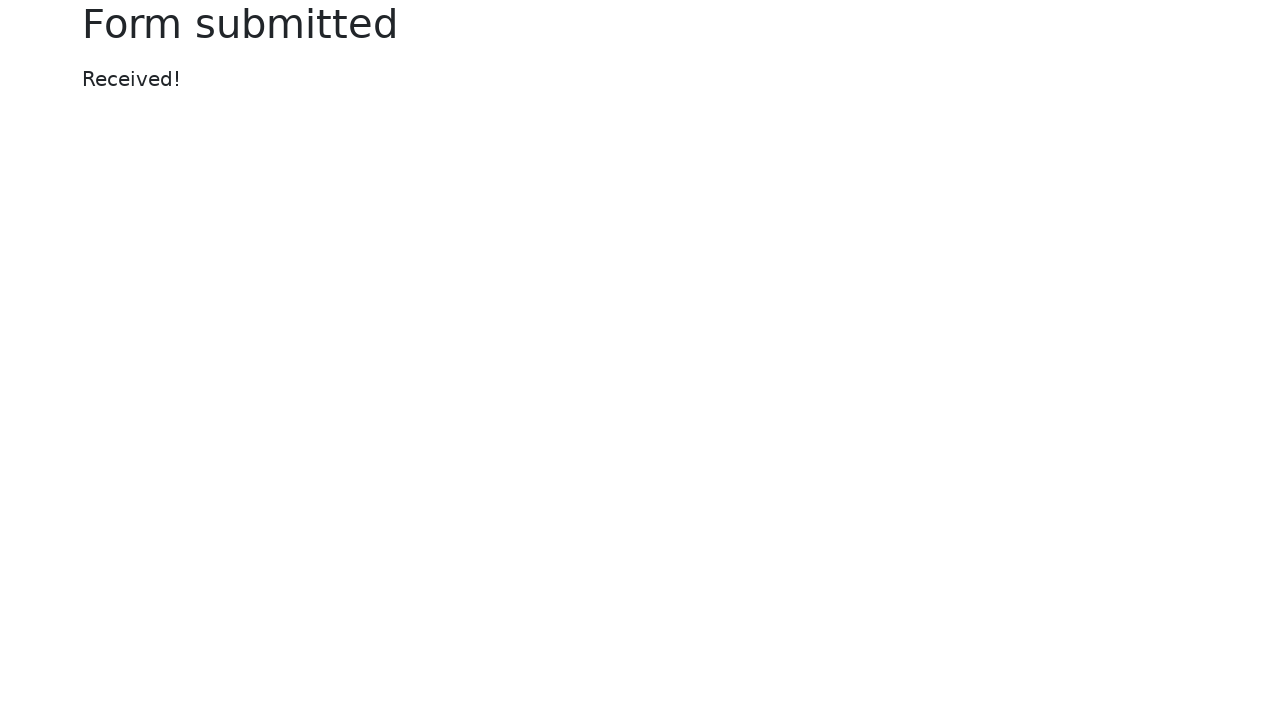